Tests a slow calculator application by setting a delay, entering the expression 7+8, clicking equals, and verifying the result is 15

Starting URL: https://bonigarcia.dev/selenium-webdriver-java/slow-calculator.html

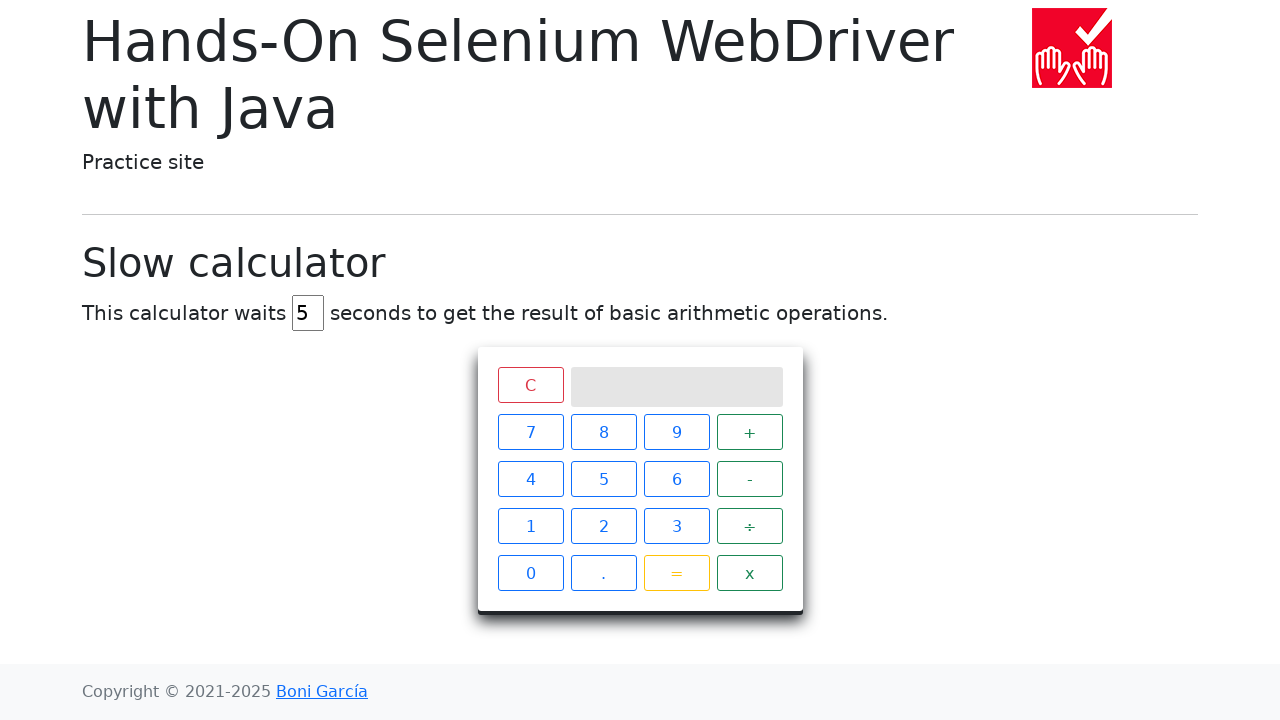

Cleared delay input field on #delay
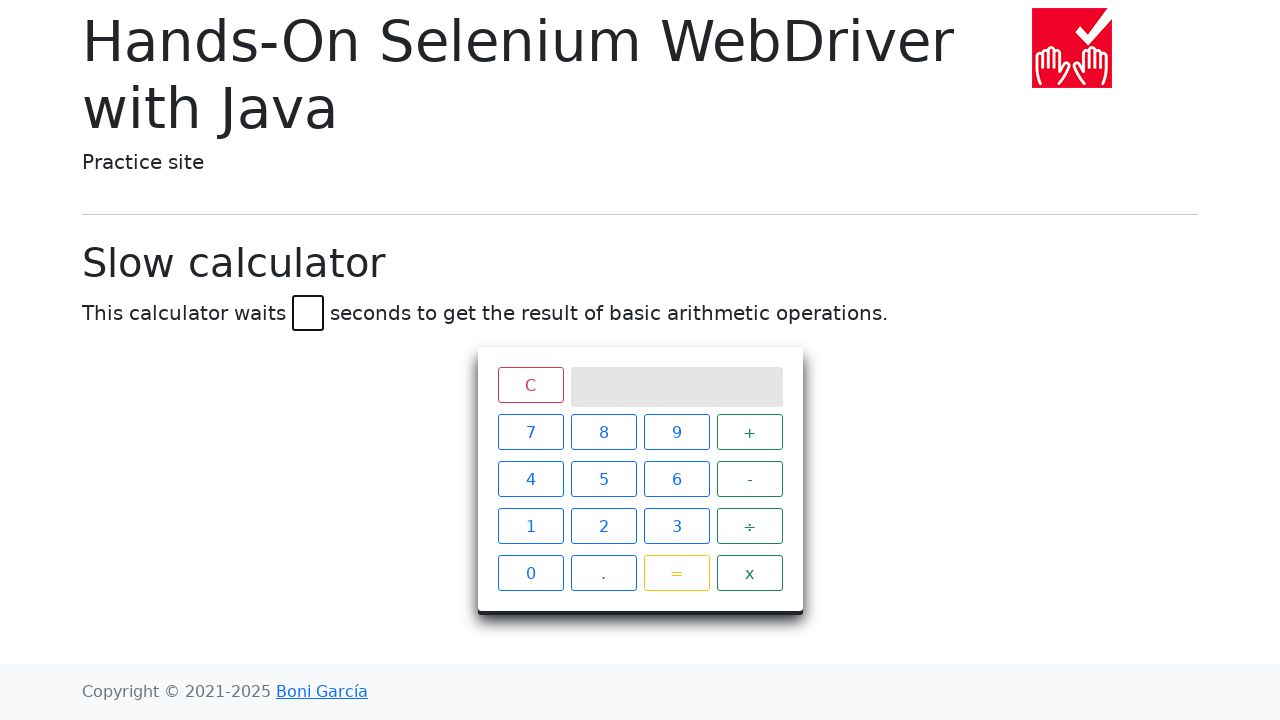

Set calculator delay to 45 seconds on #delay
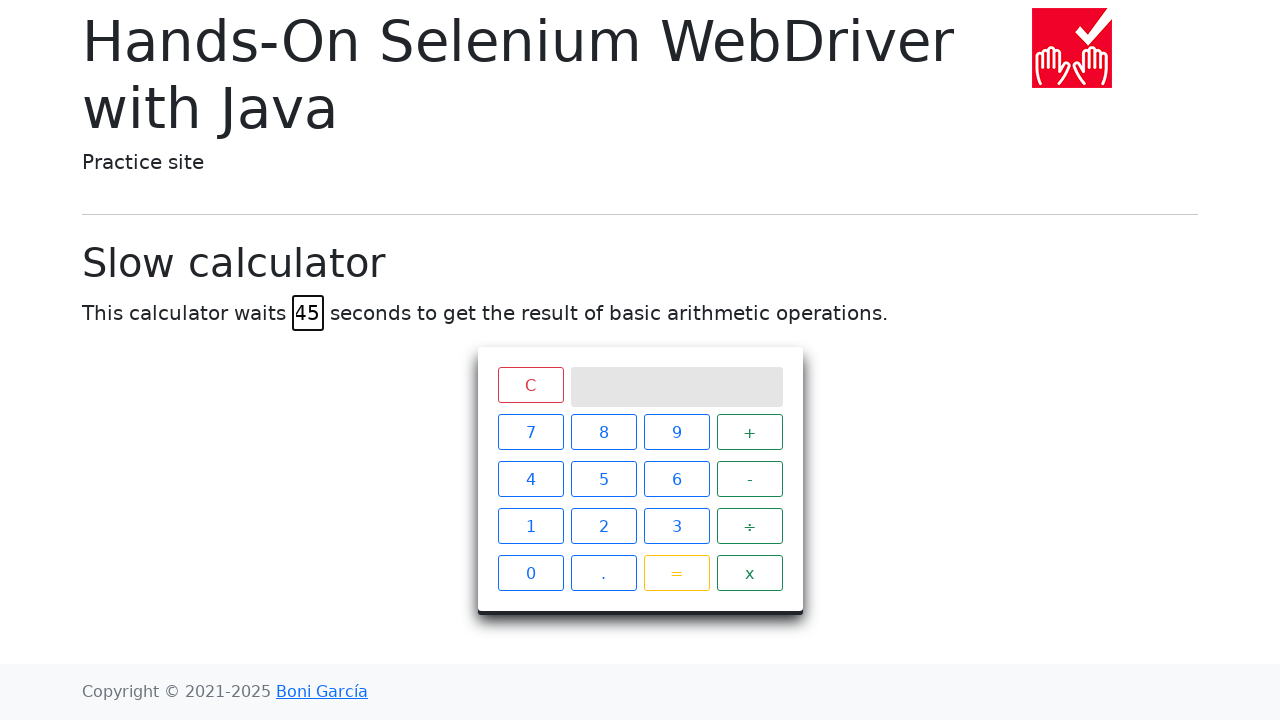

Clicked number 7 button at (530, 432) on xpath=//span[@class='btn btn-outline-primary' and text()='7']
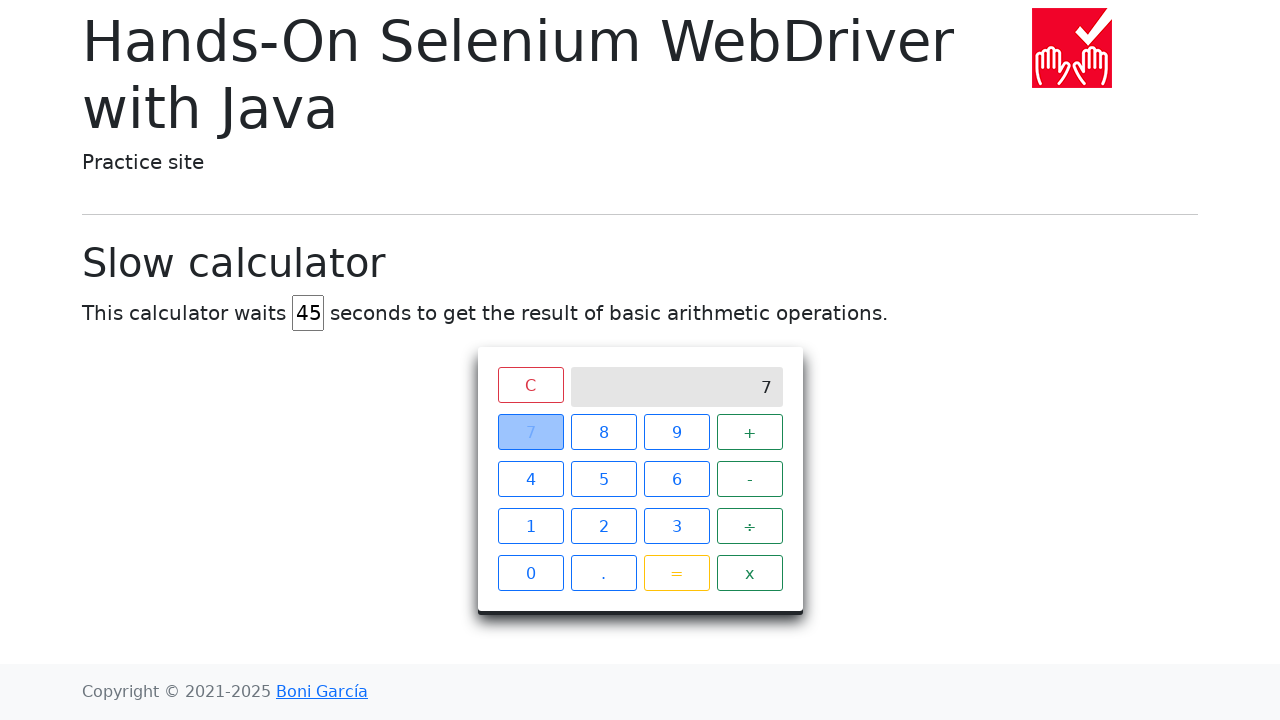

Clicked plus operator button at (750, 432) on xpath=//span[@class='operator btn btn-outline-success' and text()='+']
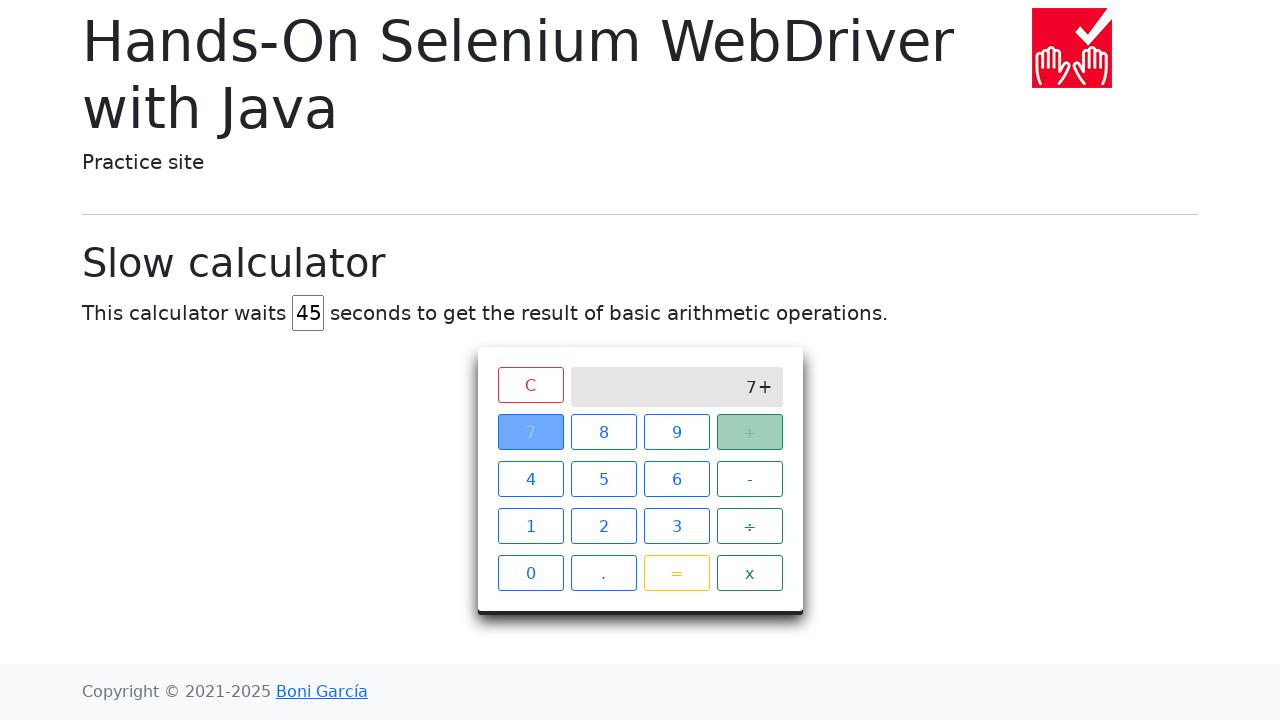

Clicked number 8 button at (604, 432) on xpath=//span[@class='btn btn-outline-primary' and text()='8']
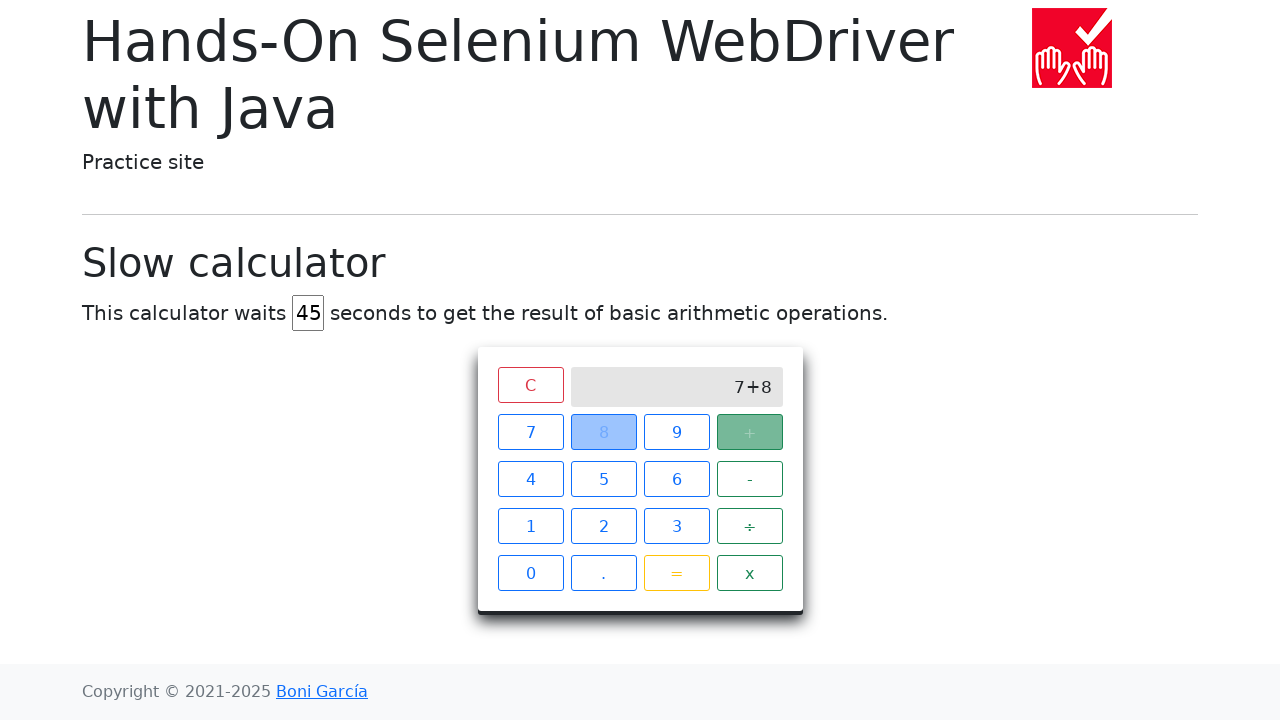

Clicked equals button to calculate result at (676, 573) on xpath=//span[contains(@class, 'btn-outline-warning') and text()='=']
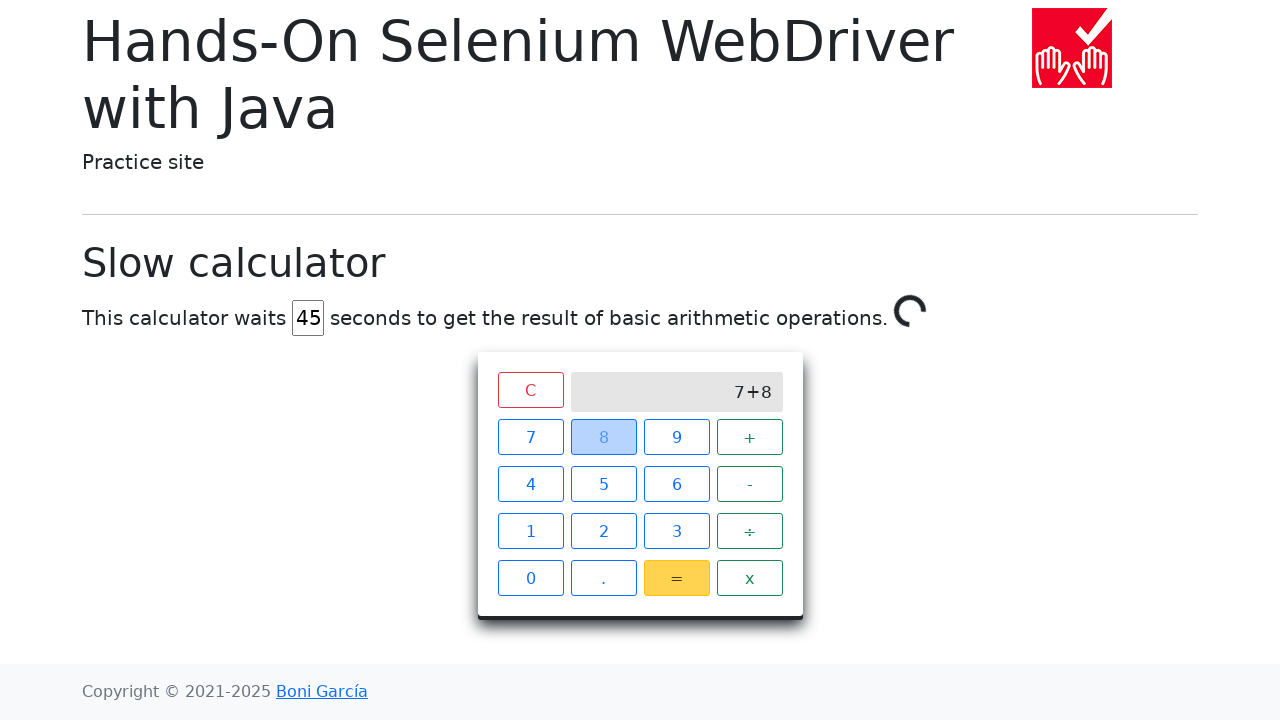

Verified calculator result is 15 after 45-second delay
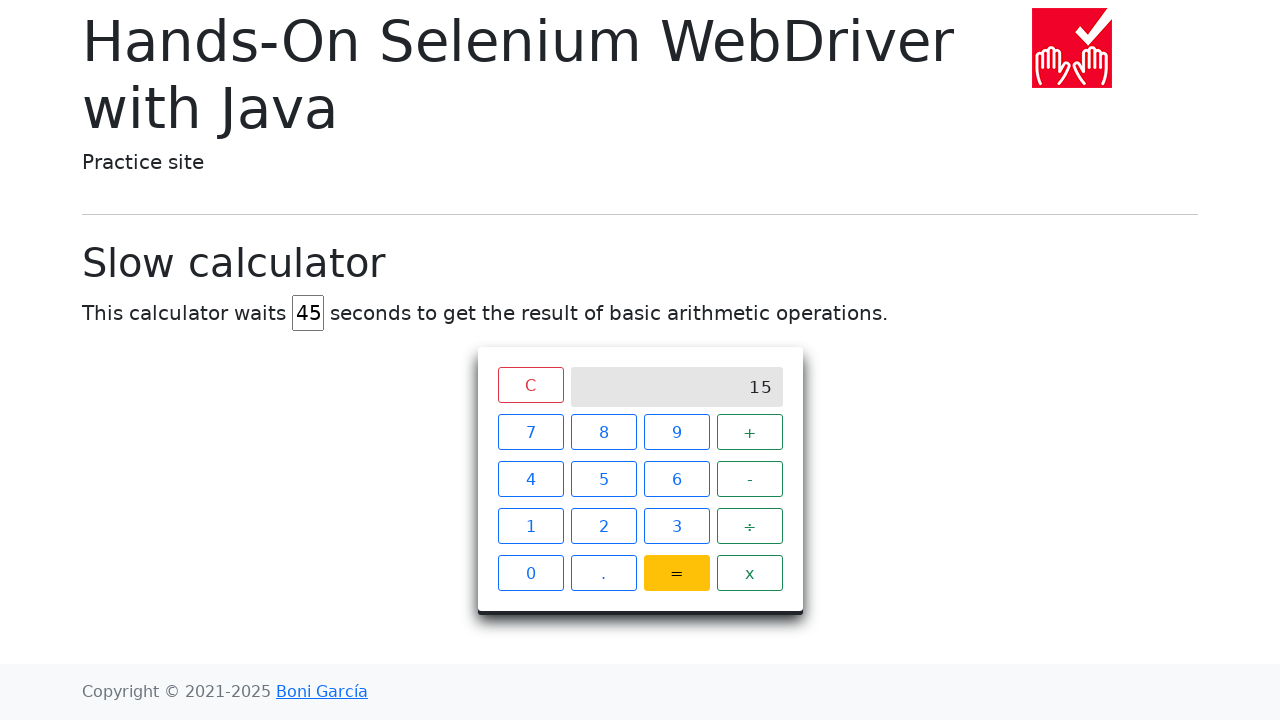

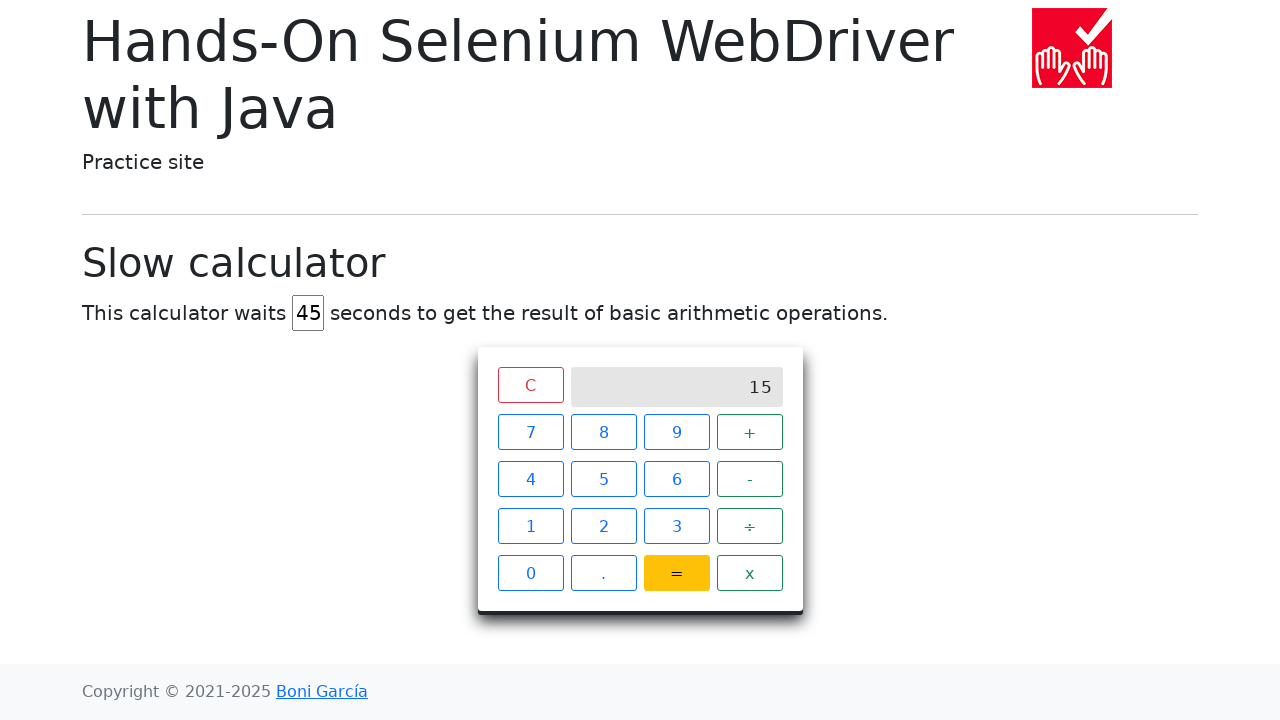